Tests e-commerce functionality by adding multiple vegetables (Cucumber and Beetroot) to cart with specified quantities, verifying cart totals, opening cart preview, and proceeding to checkout page.

Starting URL: https://rahulshettyacademy.com/seleniumPractise/

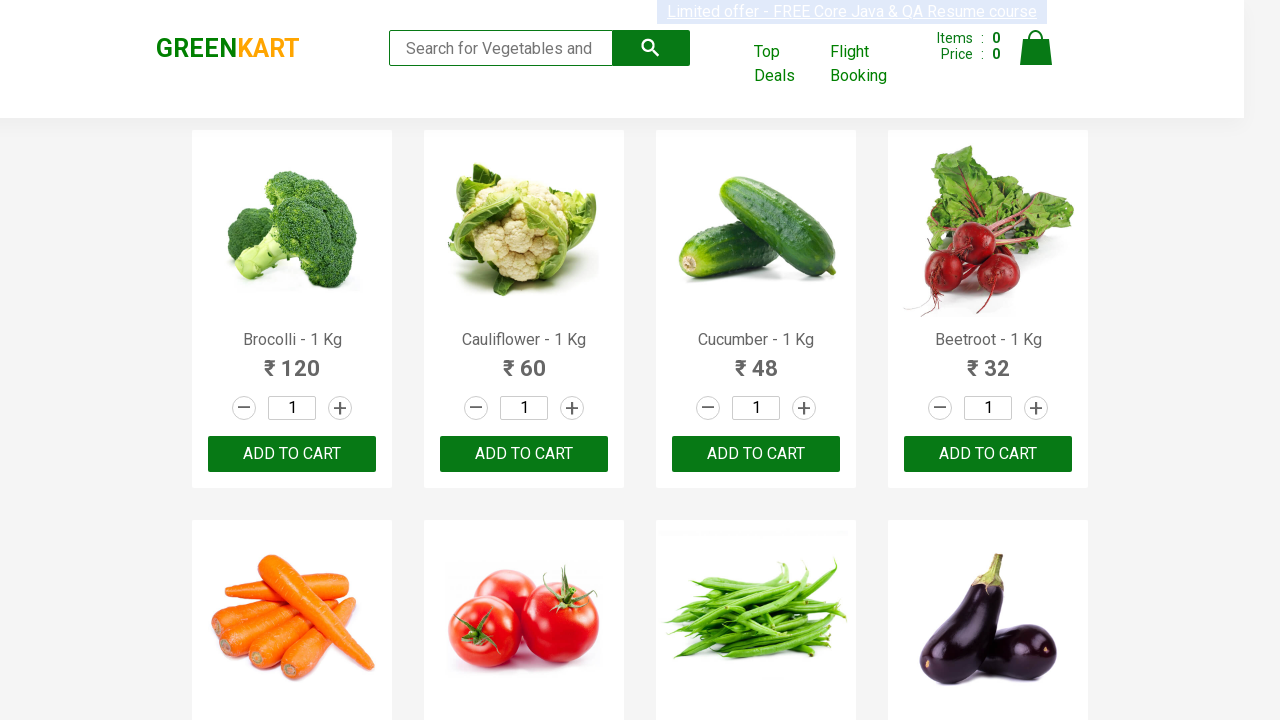

E-commerce products page loaded successfully
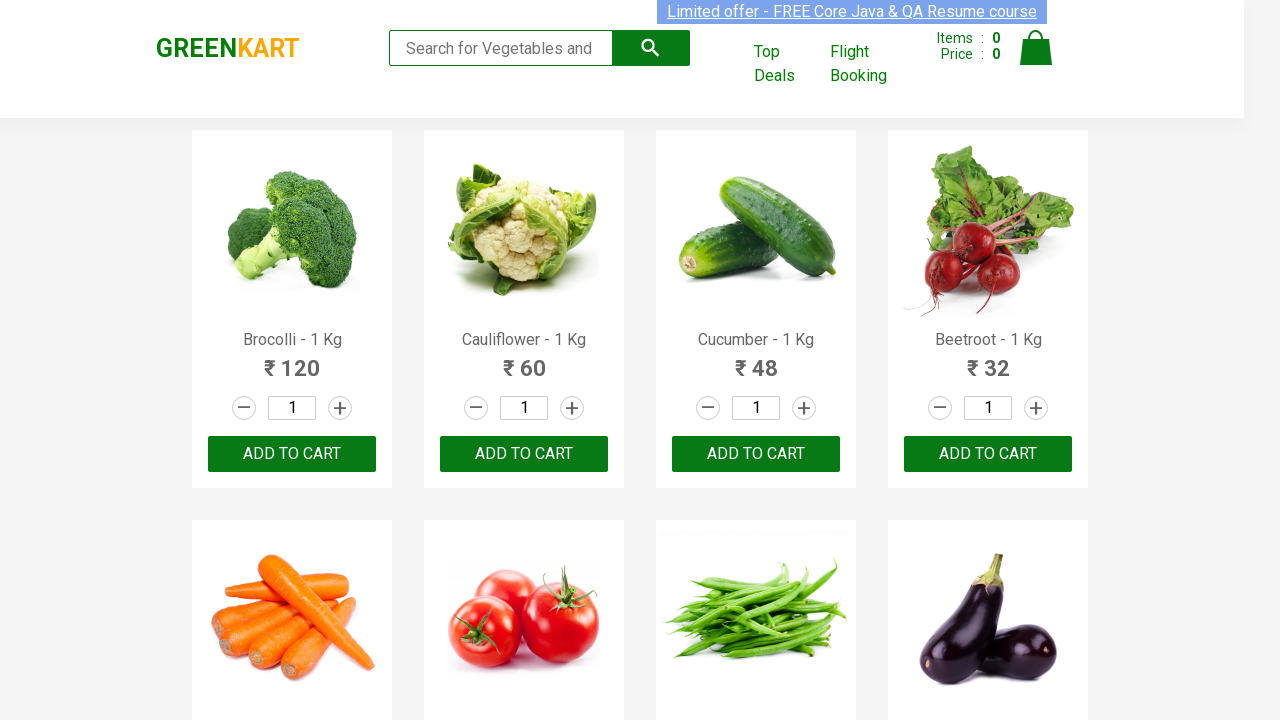

Cleared quantity field for Cucumber on div.products div.product >> nth=2 >> div.stepper-input input.quantity
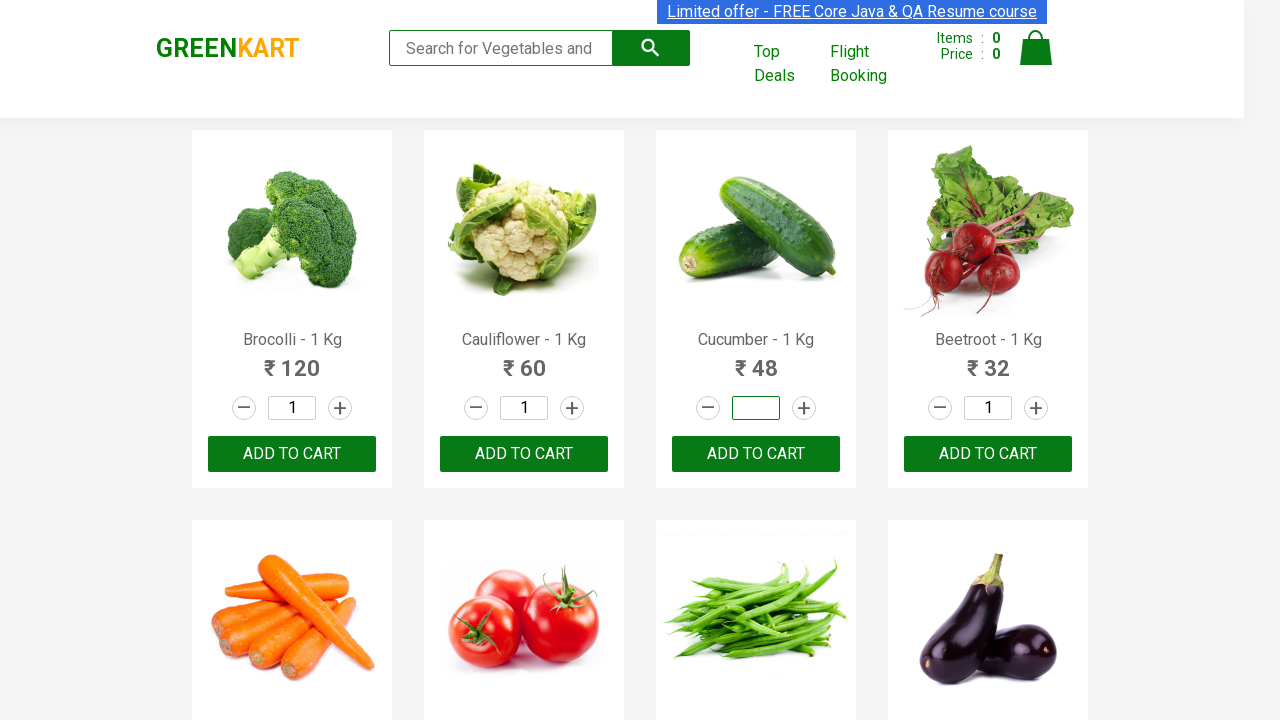

Filled quantity field with 3 for Cucumber on div.products div.product >> nth=2 >> div.stepper-input input.quantity
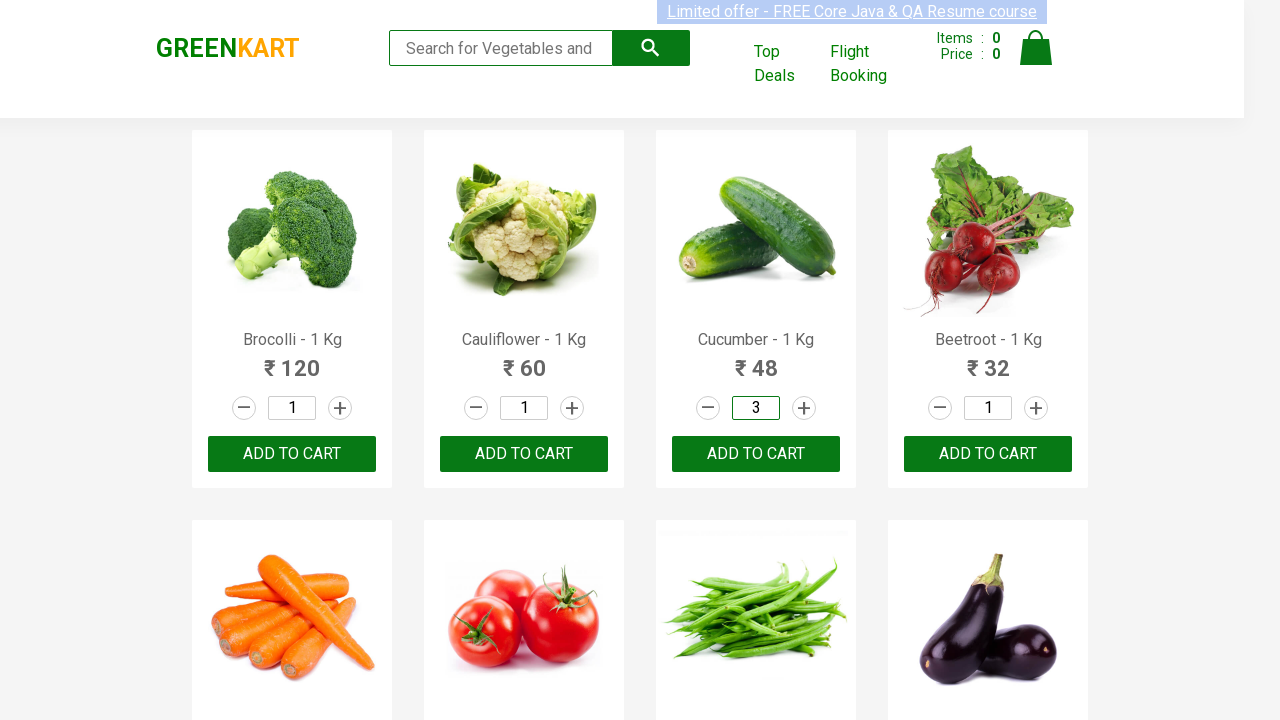

Clicked add to cart button for Cucumber at (756, 454) on div.products div.product >> nth=2 >> div.product-action button
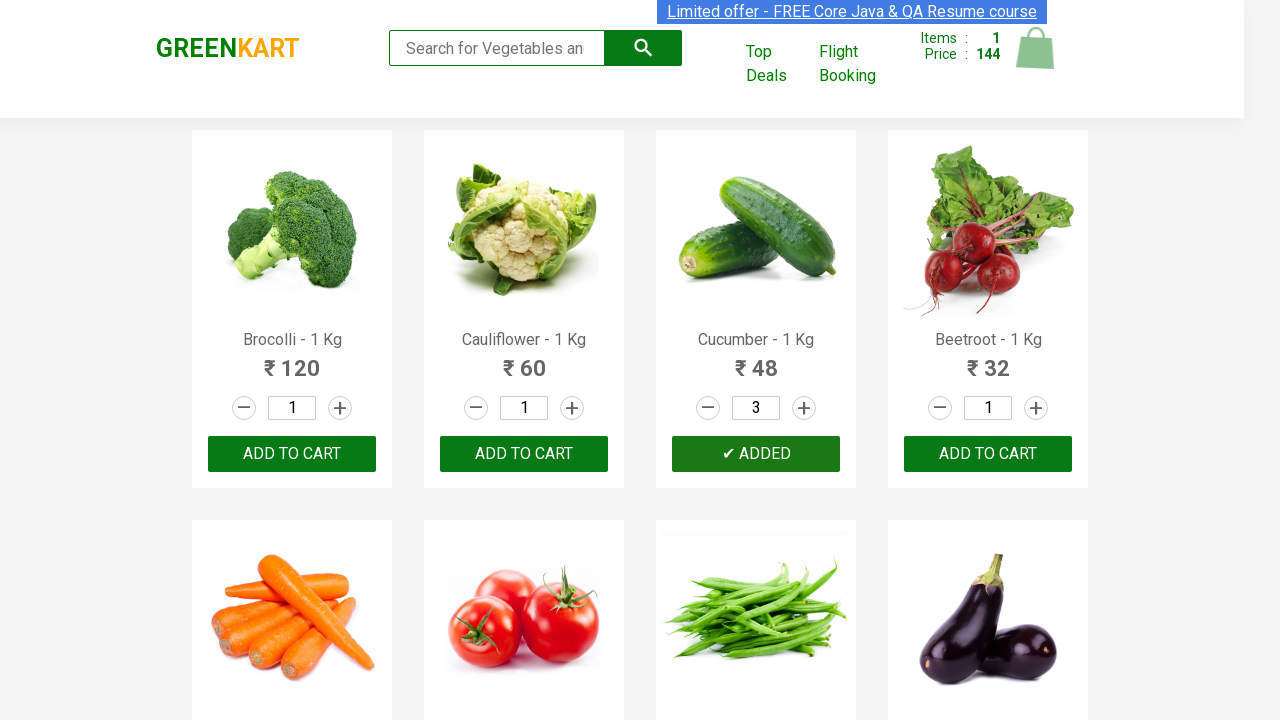

Cleared quantity field for Beetroot on div.products div.product >> nth=3 >> div.stepper-input input.quantity
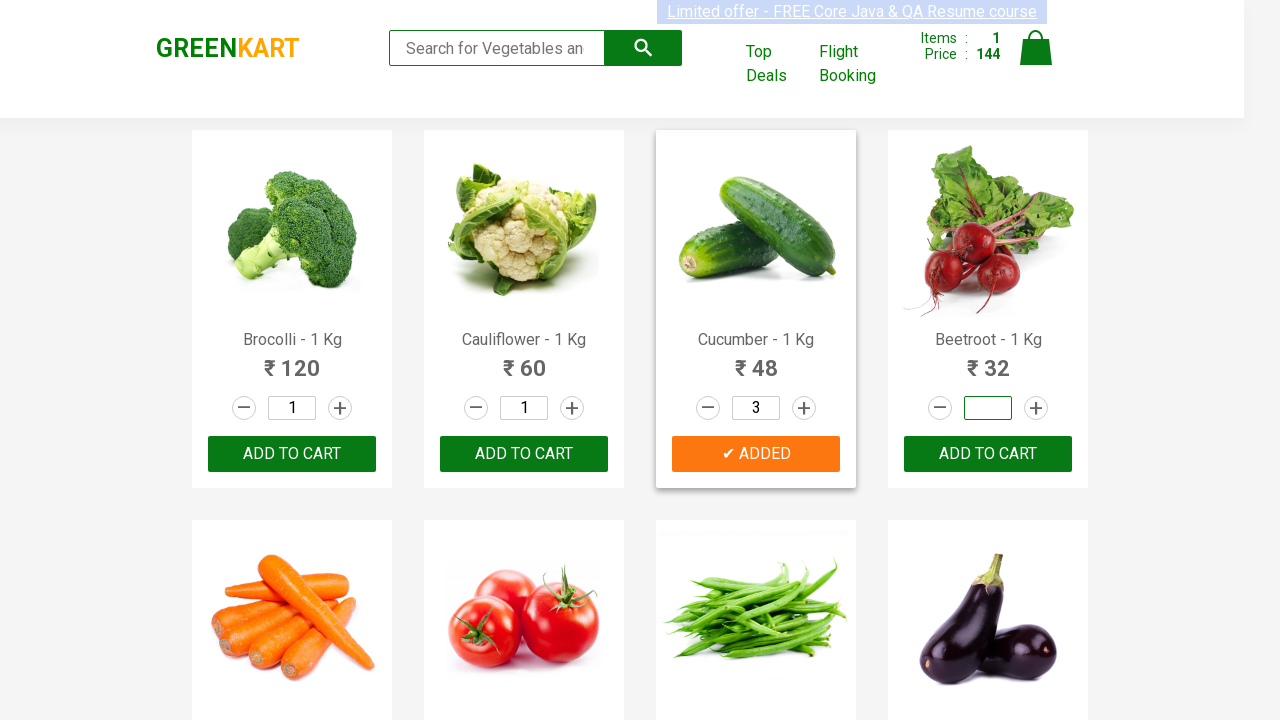

Filled quantity field with 3 for Beetroot on div.products div.product >> nth=3 >> div.stepper-input input.quantity
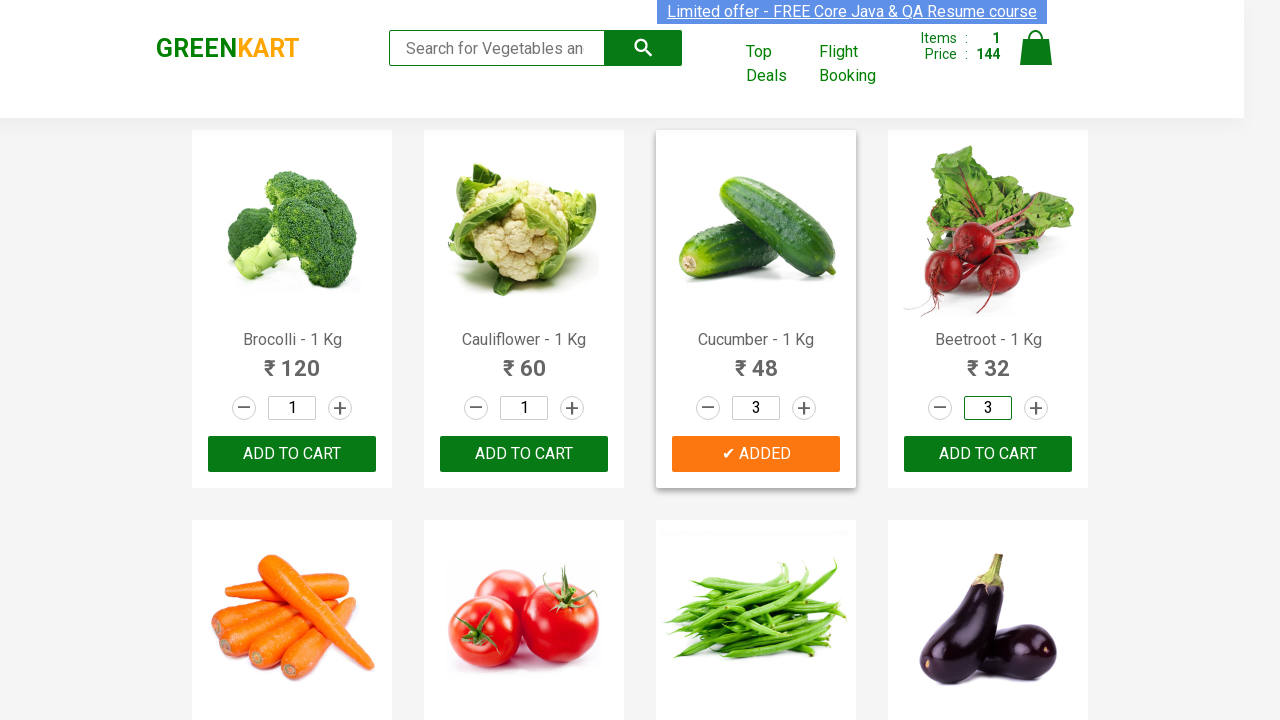

Clicked add to cart button for Beetroot at (988, 454) on div.products div.product >> nth=3 >> div.product-action button
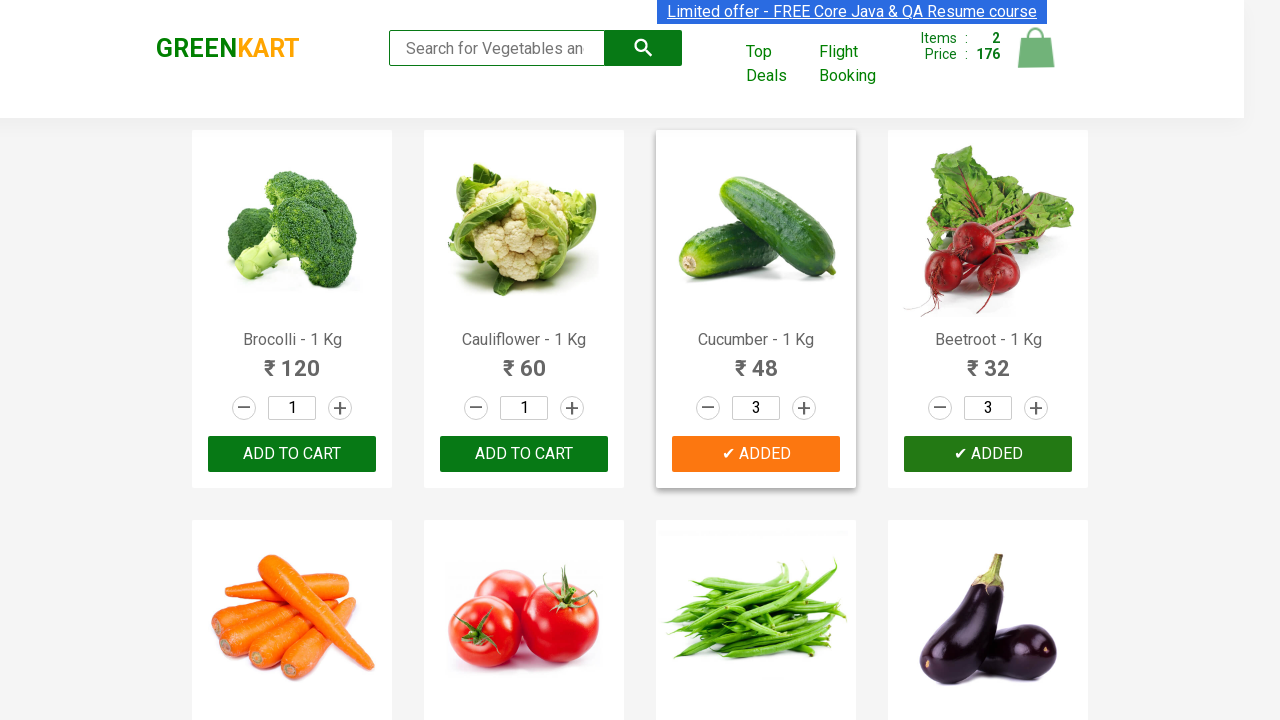

Clicked cart icon to open cart preview at (1036, 59) on a.cart-icon
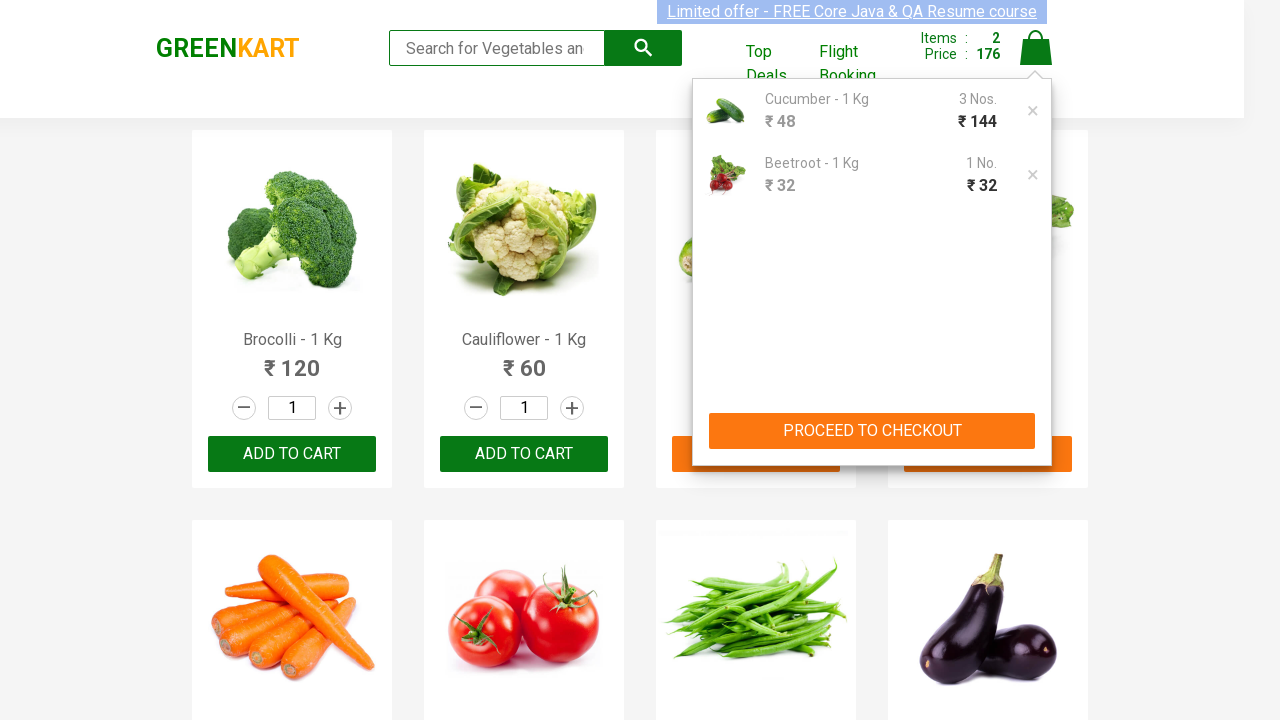

Cart preview panel opened and displayed with cart contents
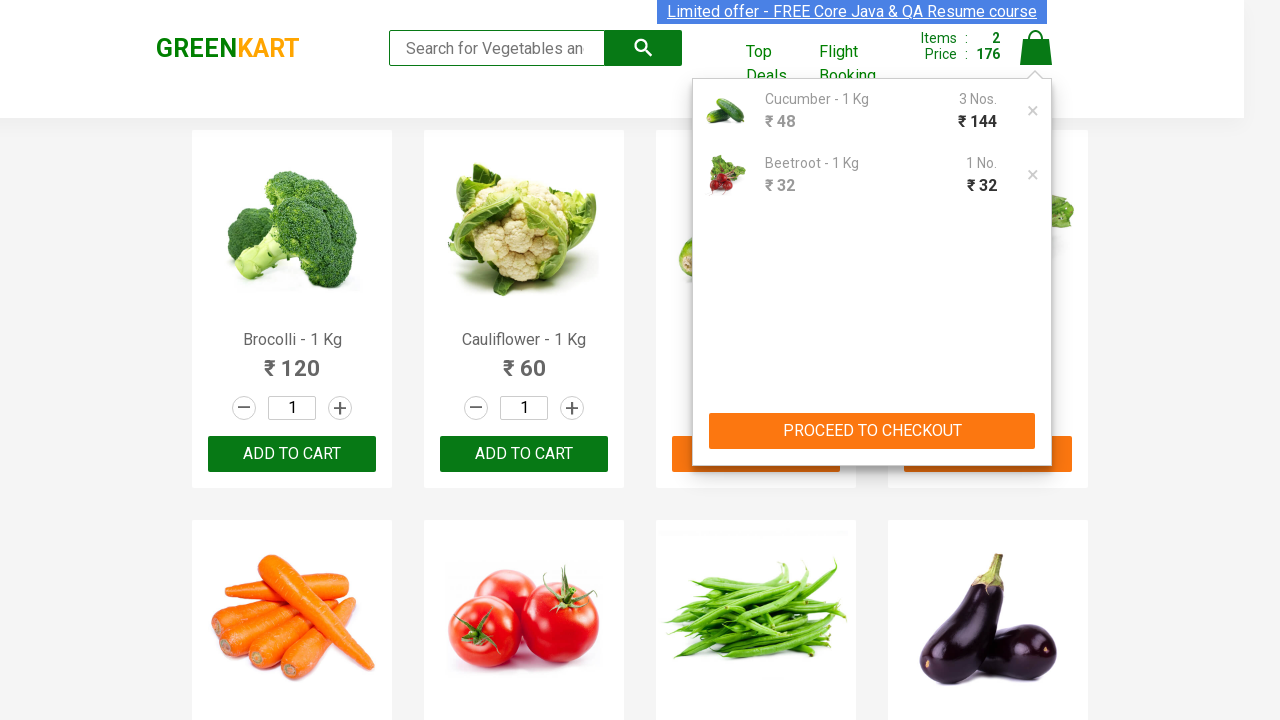

Clicked PROCEED TO CHECKOUT button at (872, 431) on xpath=//button[text()='PROCEED TO CHECKOUT']
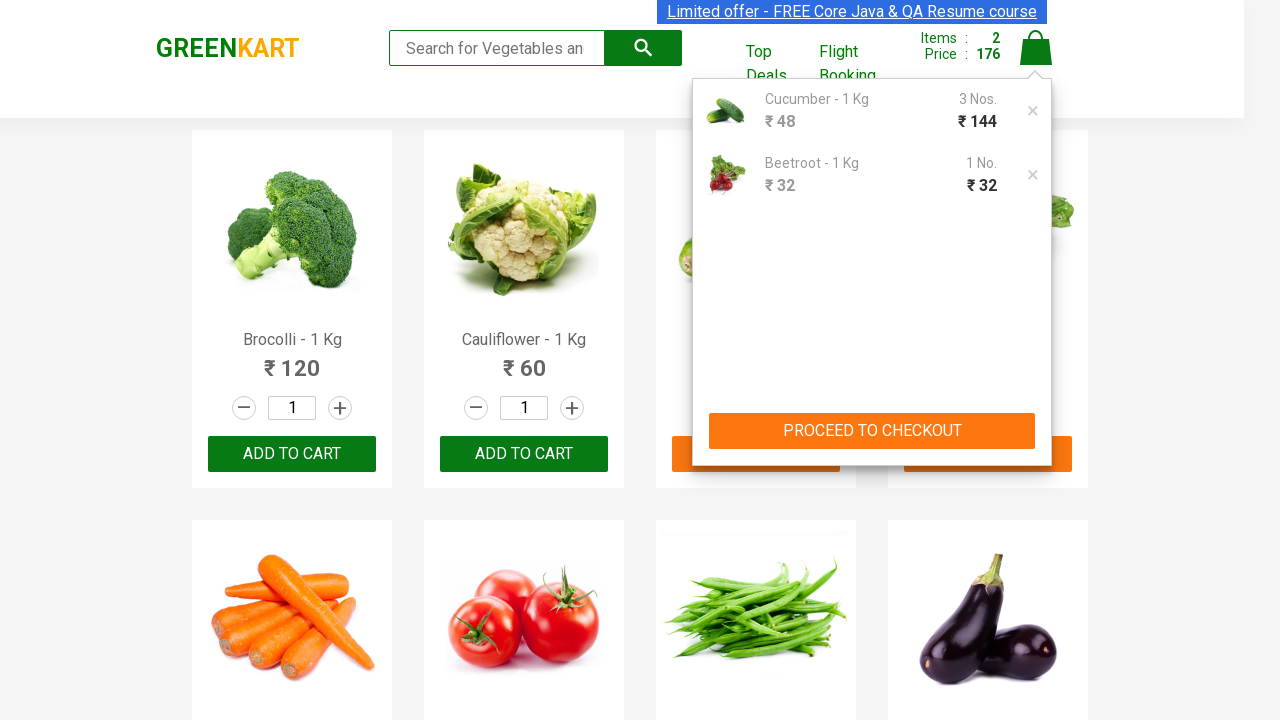

Navigated to checkout page successfully
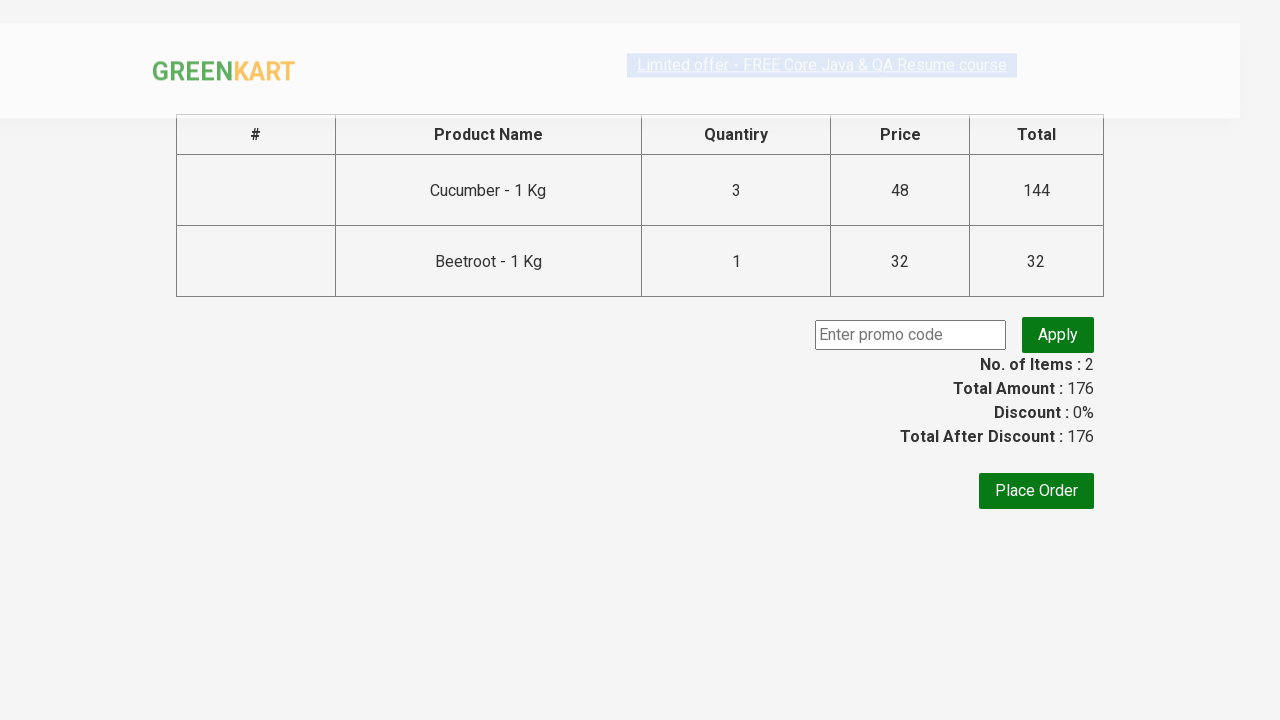

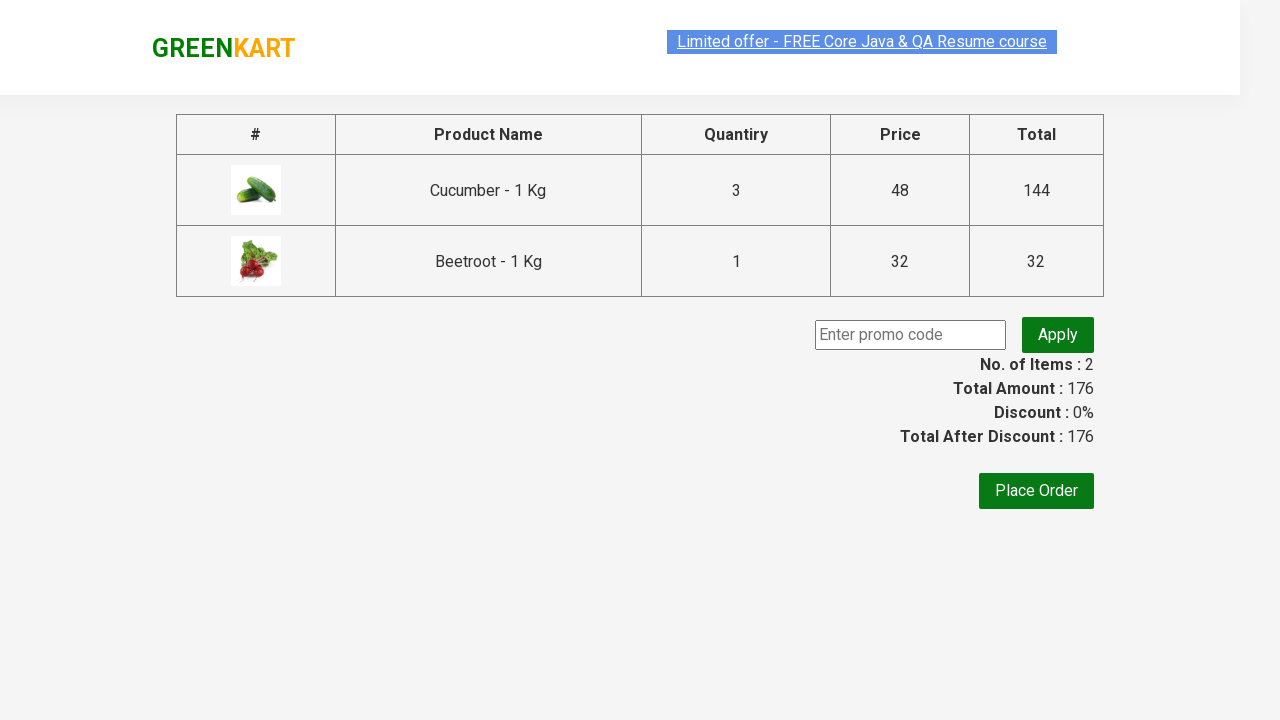